Solves a math captcha by calculating a value from an element's text, fills the answer, checks robot verification boxes, and submits the form

Starting URL: https://suninjuly.github.io/math.html

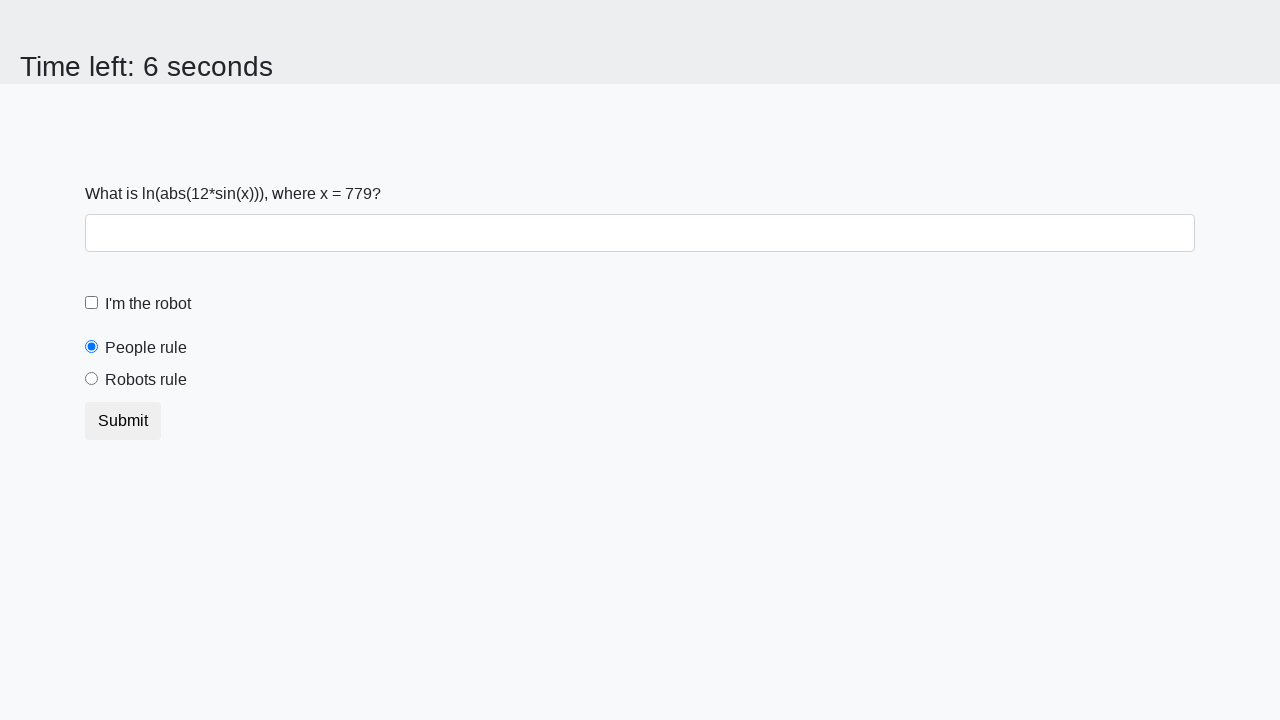

Located the input_value element containing the math captcha variable
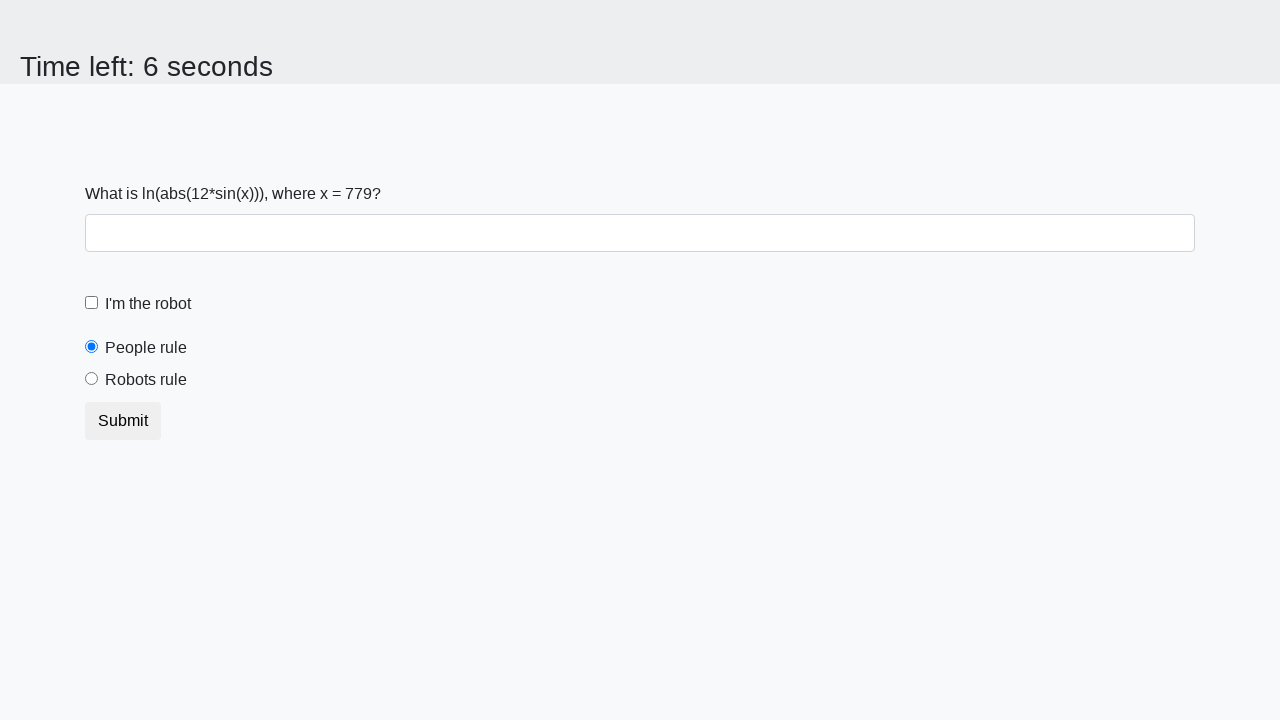

Extracted text content from input_value element
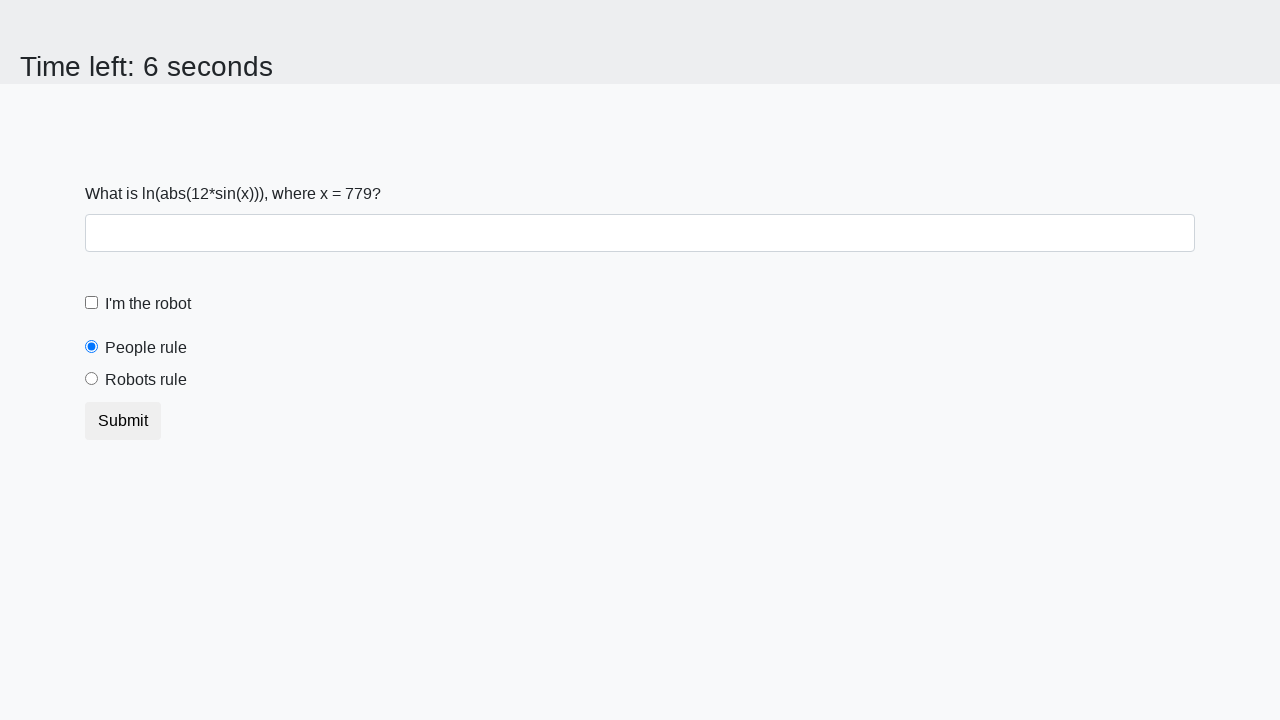

Calculated math captcha answer using formula: log(abs(12*sin(779))) = 0.31968866299630505
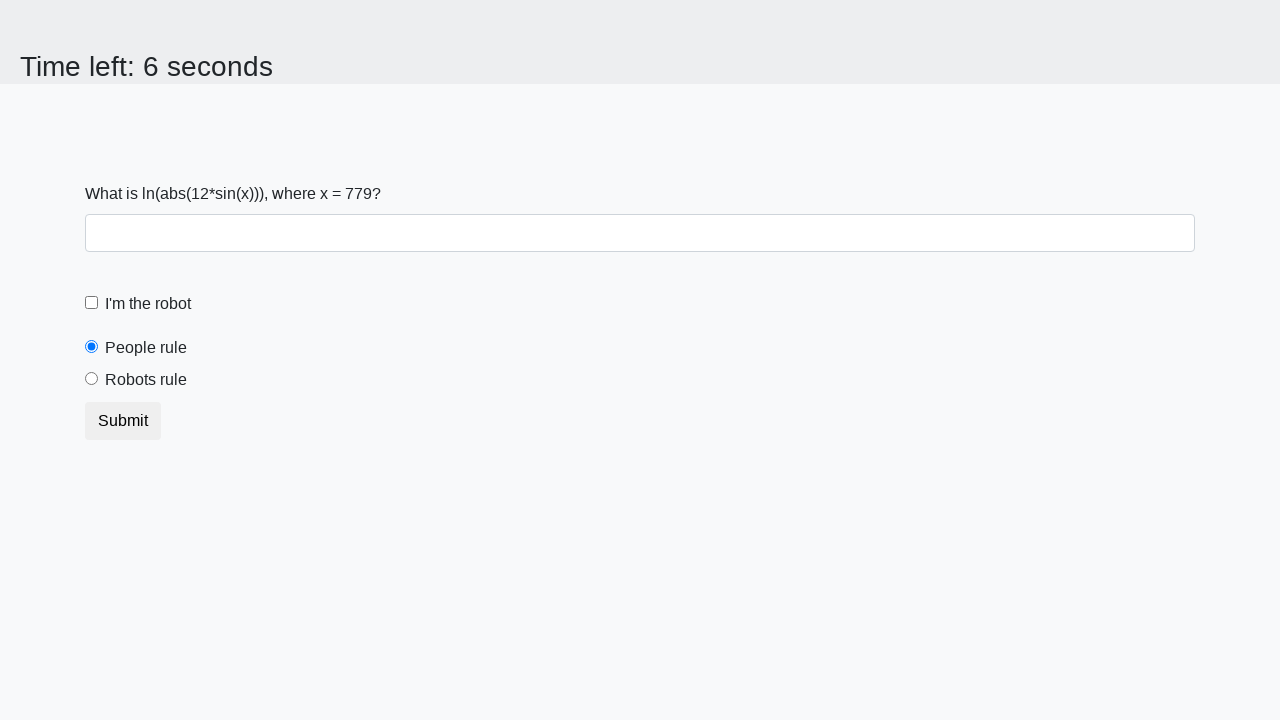

Filled the answer field with calculated value: 0.31968866299630505 on [class='form-control']
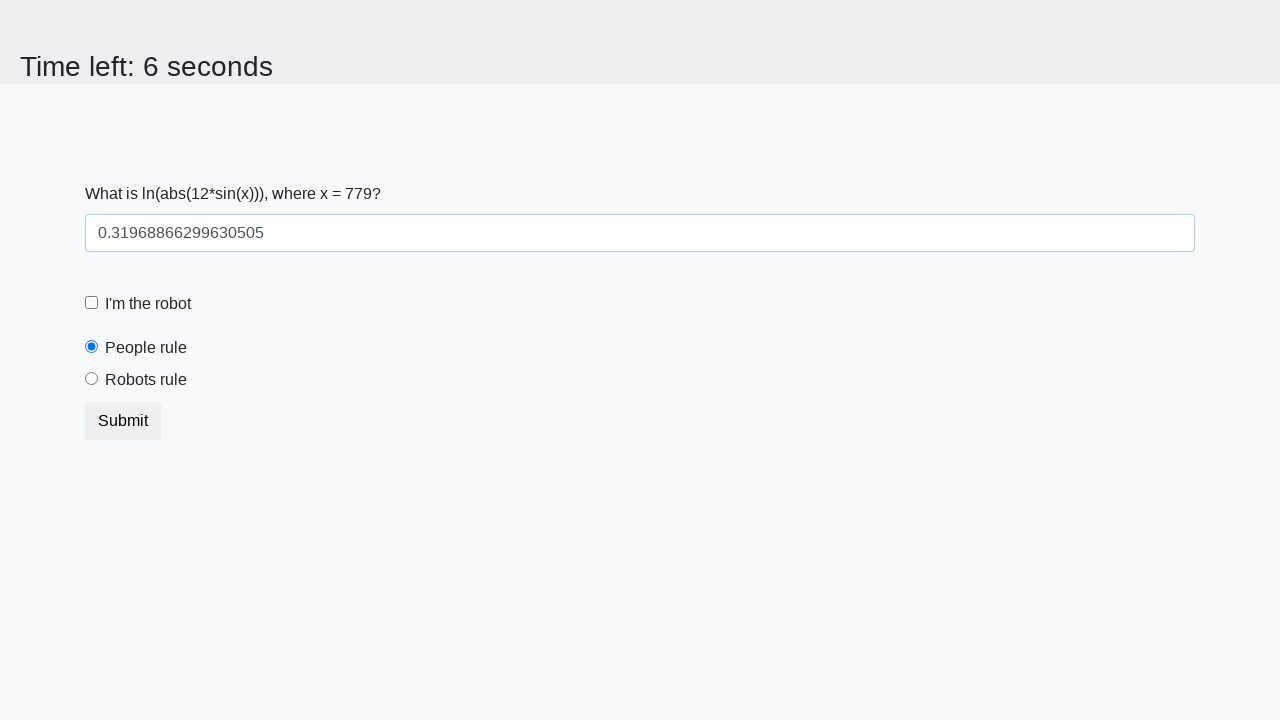

Clicked the robot verification checkbox at (92, 303) on [id='robotCheckbox']
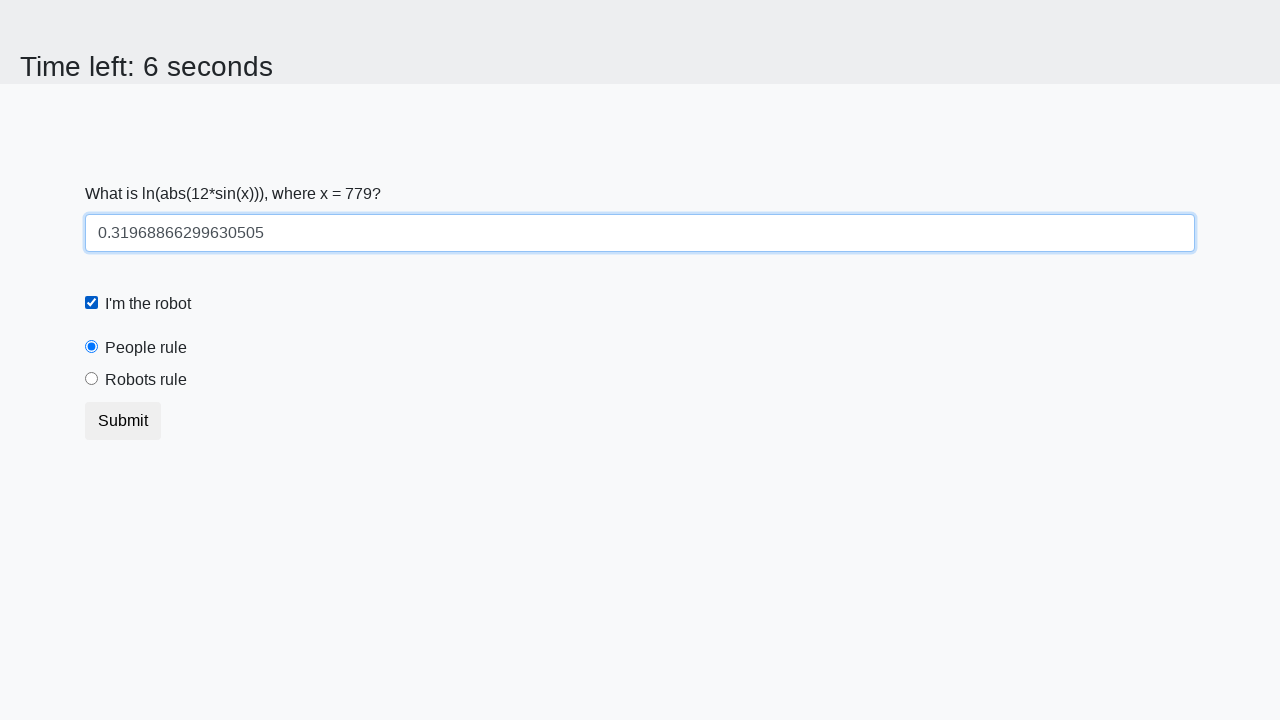

Clicked the 'robots rule' radio button to confirm robot verification at (92, 379) on [id='robotsRule']
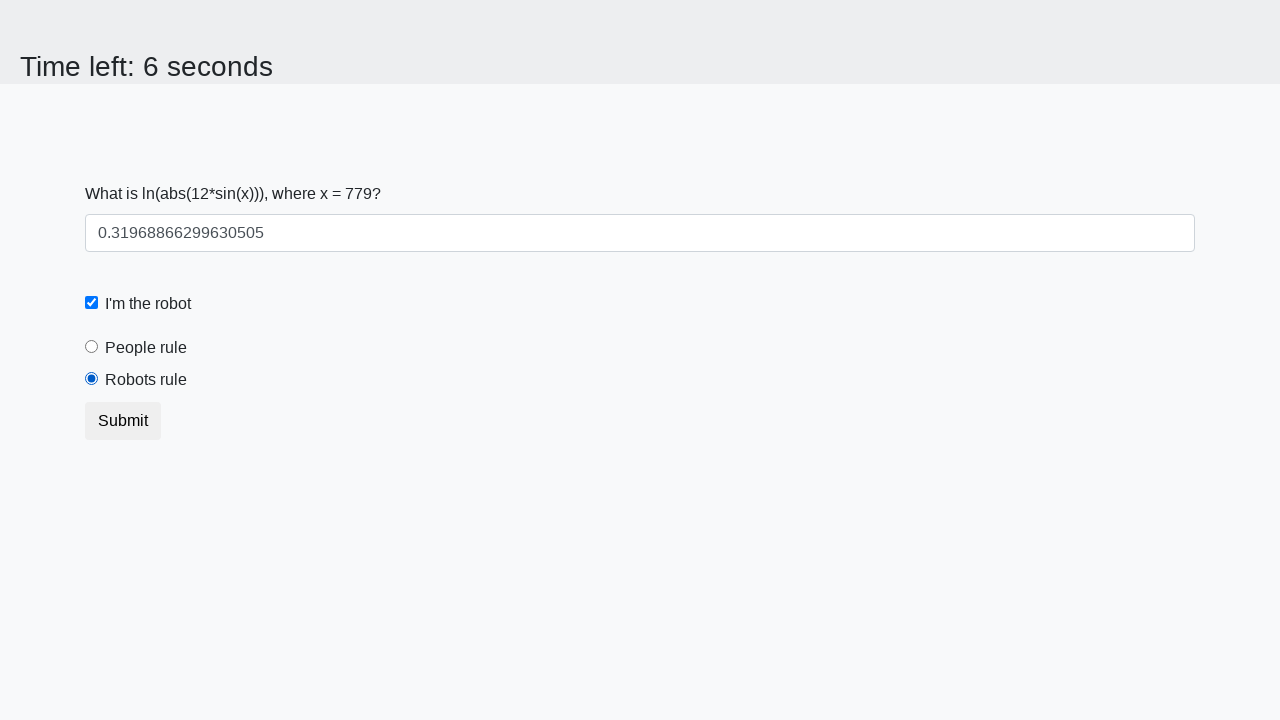

Clicked the submit button to complete the form at (123, 421) on button.btn
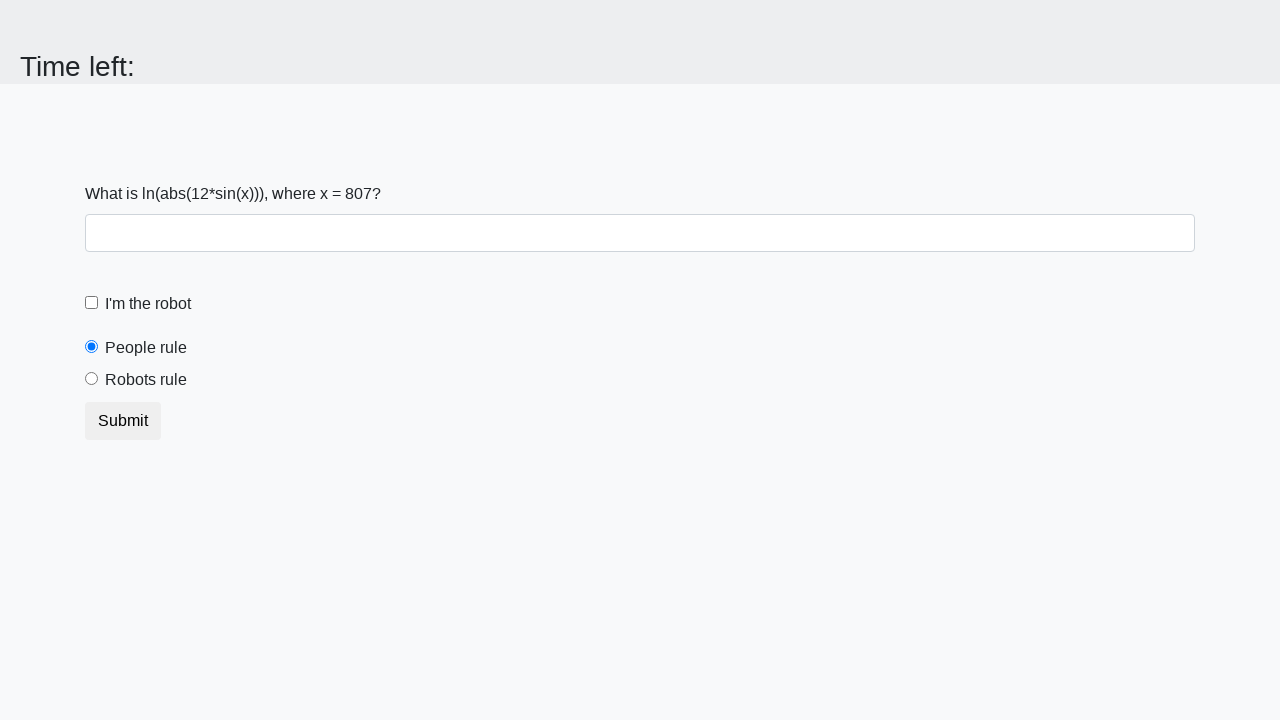

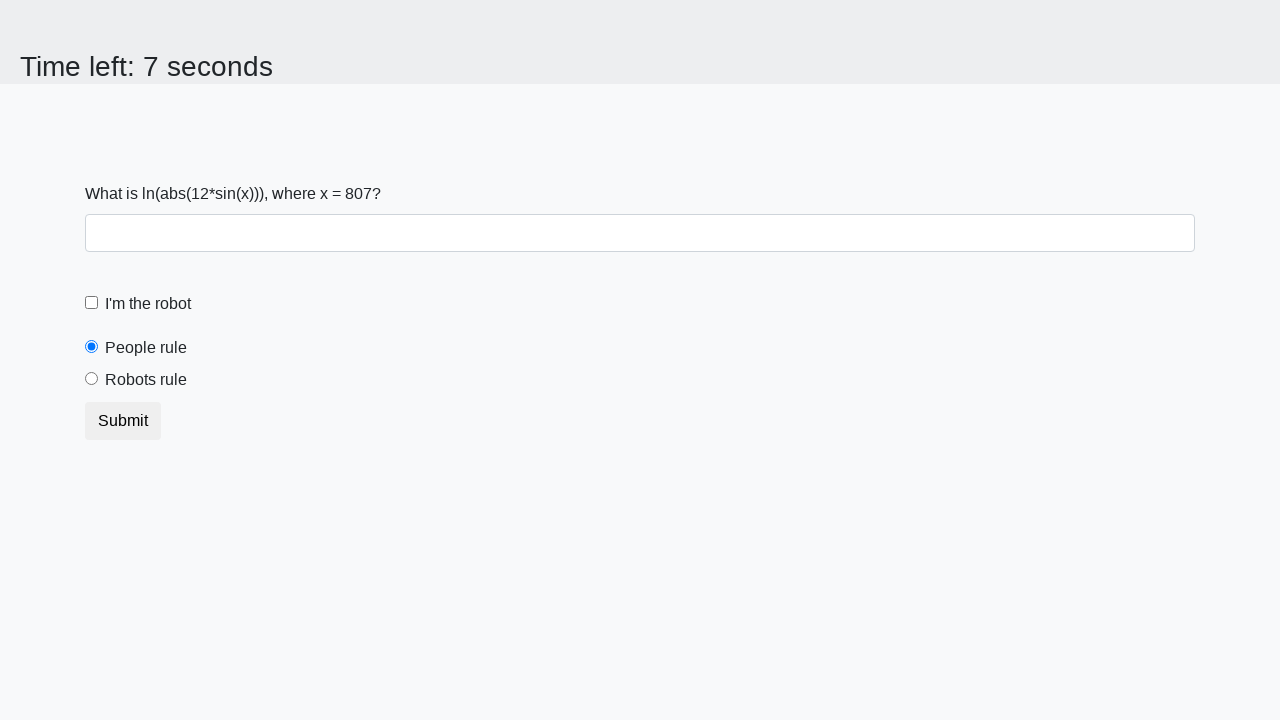